Tests page navigation and element shifting by clicking through shifting content pages and verifying element positions change

Starting URL: http://the-internet.herokuapp.com/

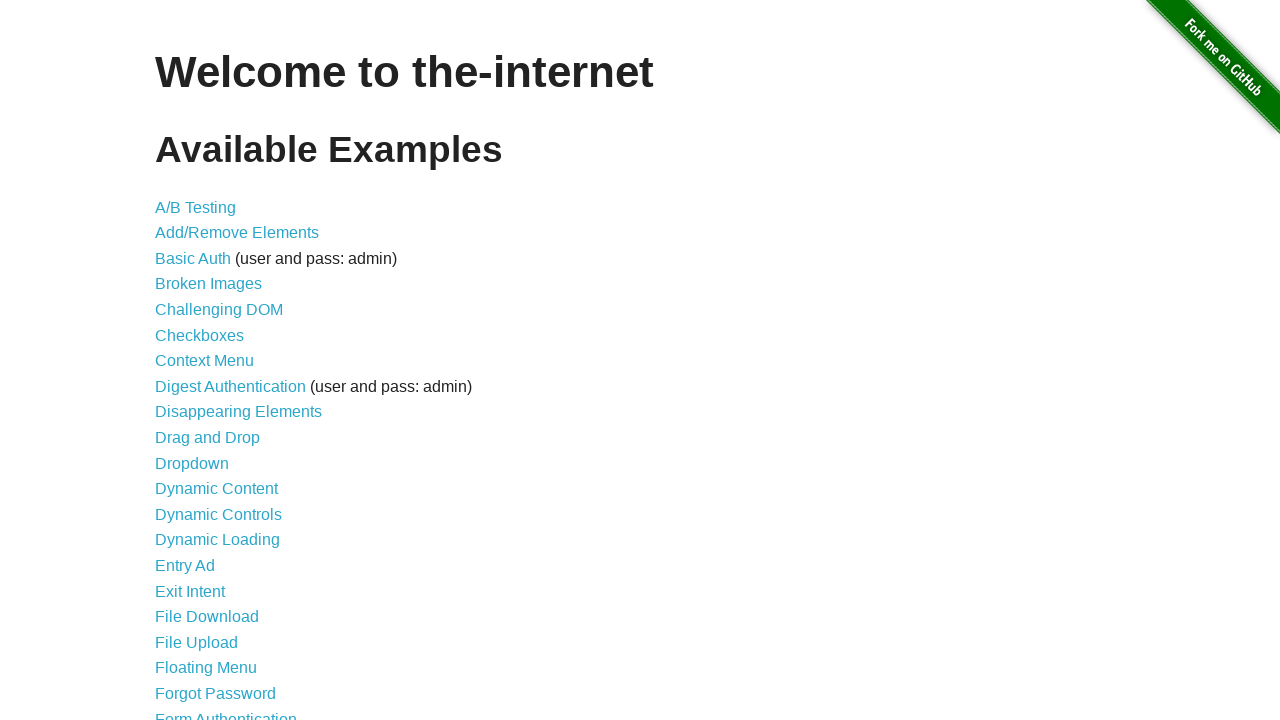

Retrieved initial heading text from main page
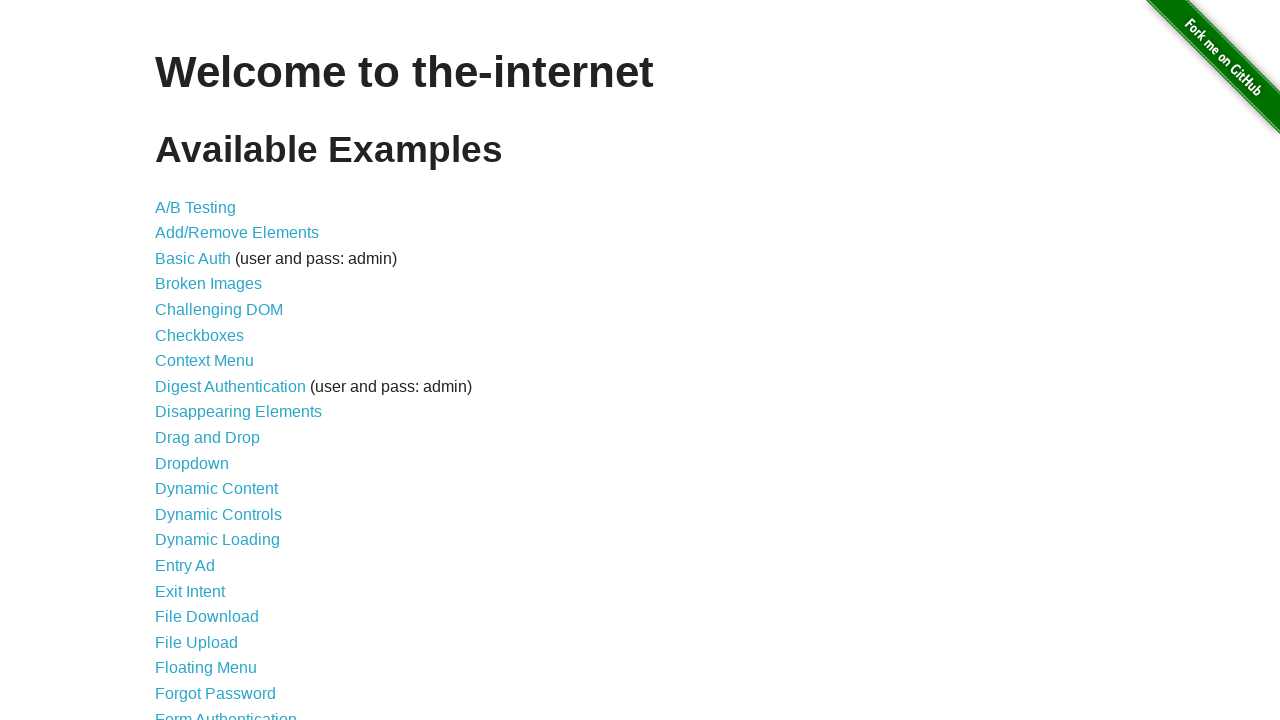

Clicked on Shifting Content link (item 39) at (212, 523) on xpath=//*[@id='content']/ul/li[39]/a
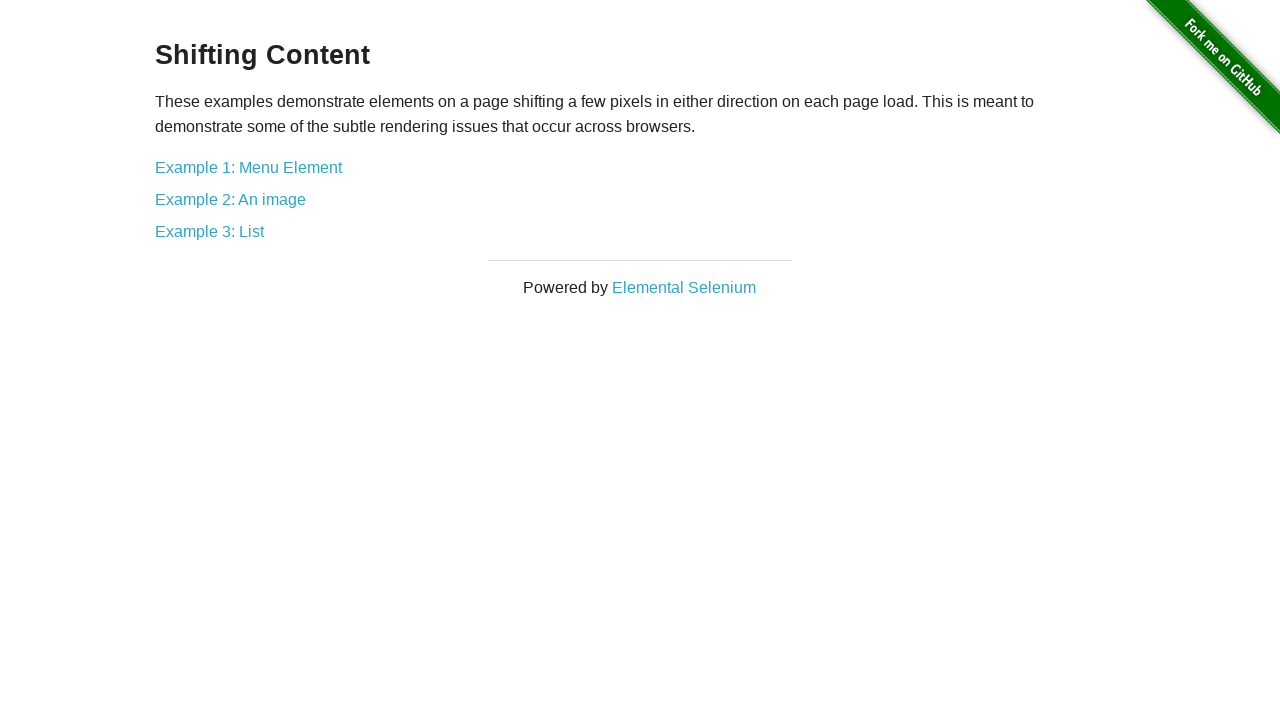

Retrieved heading text from shifting content page
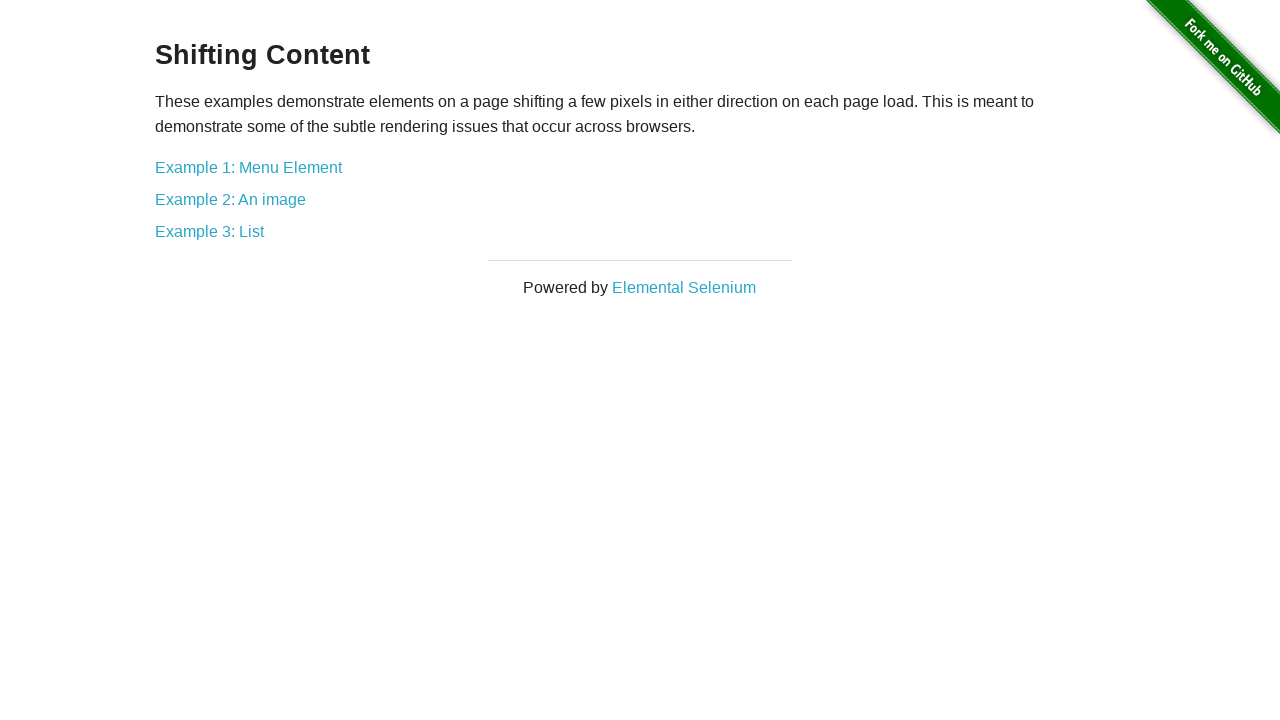

Clicked on second link in shifting content page at (230, 199) on xpath=//*[@id='content']/div/a[2]
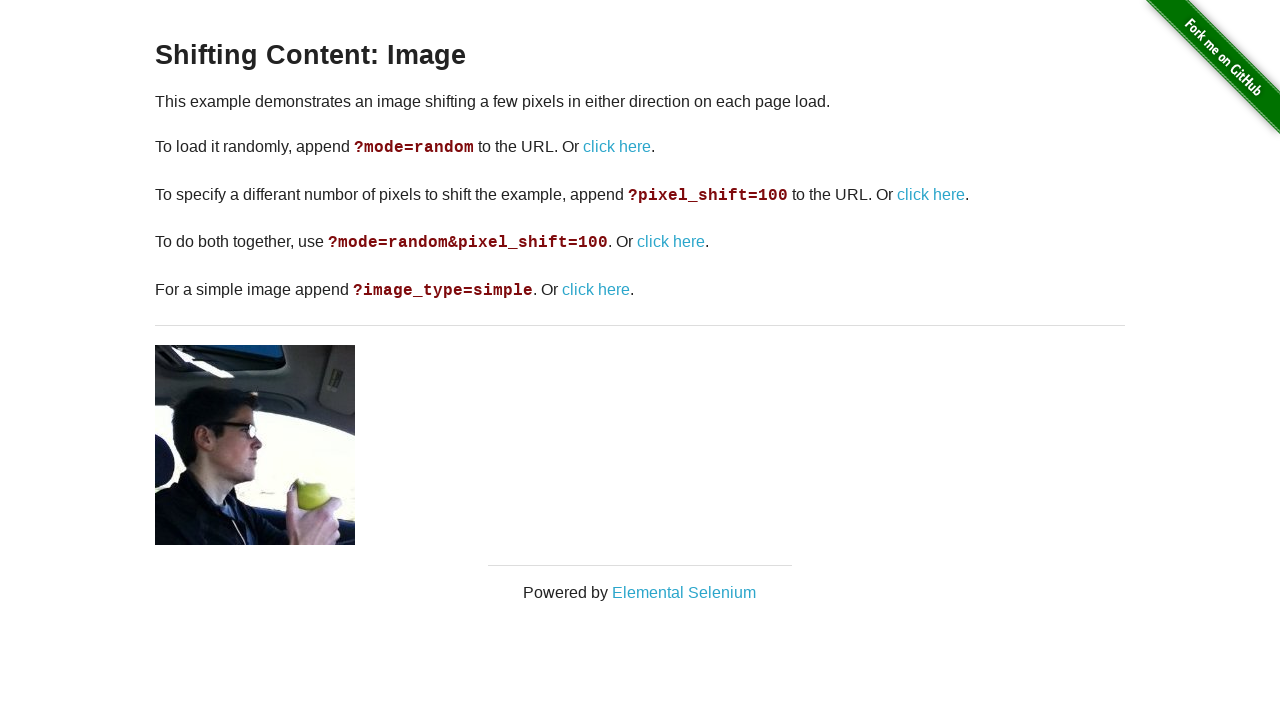

Captured initial bounding box position of image element
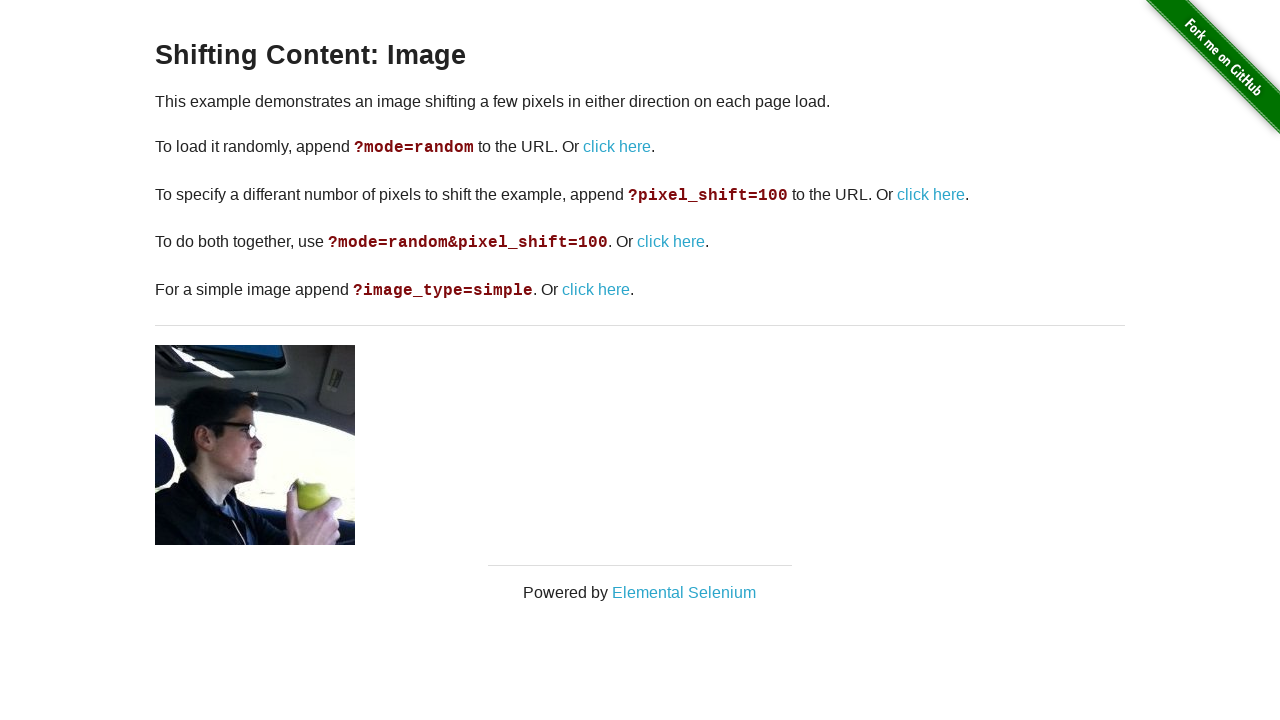

Clicked on link in paragraph 3 at (931, 194) on xpath=//*[@id='content']/div/p[3]/a
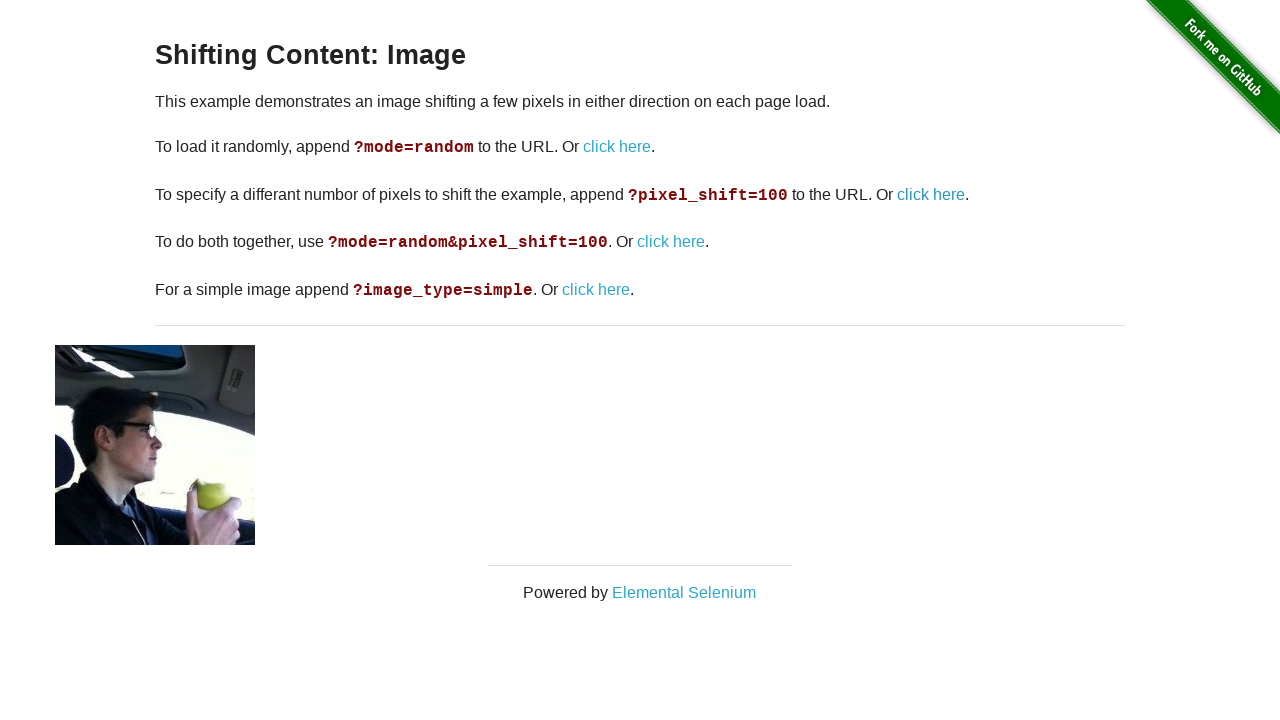

Captured new bounding box position of image element
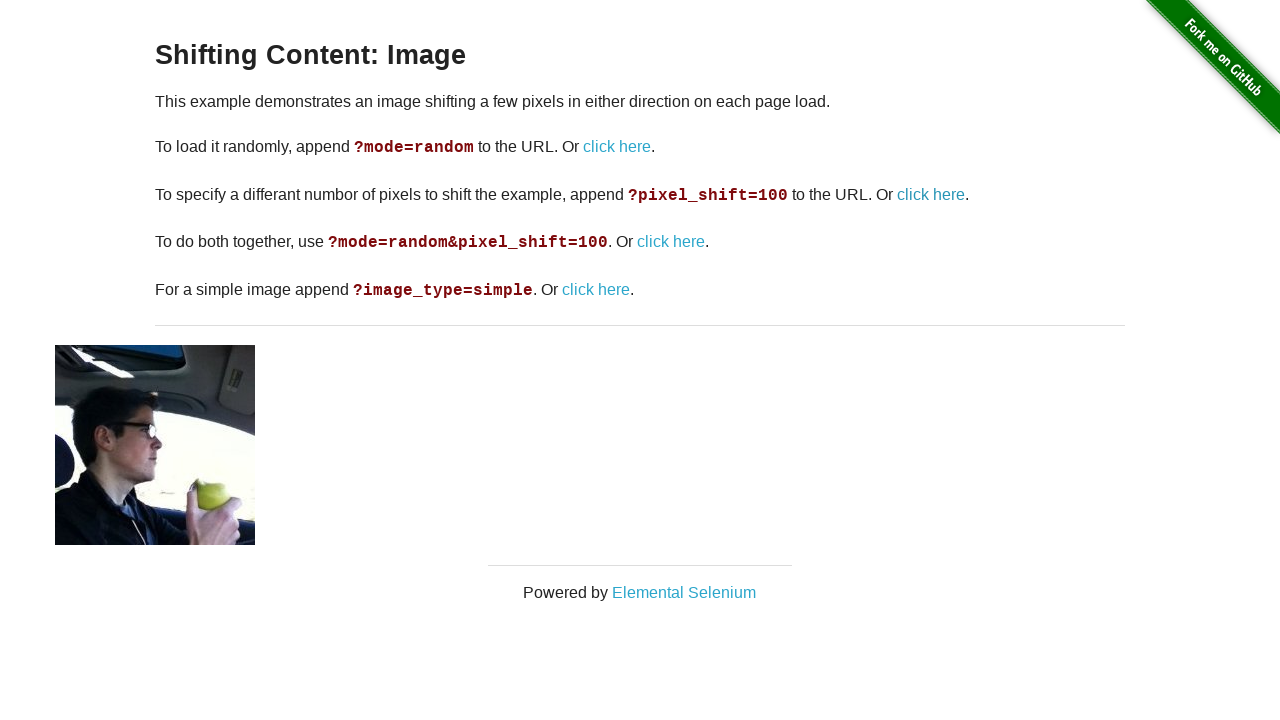

Verified that image element position changed after clicking link
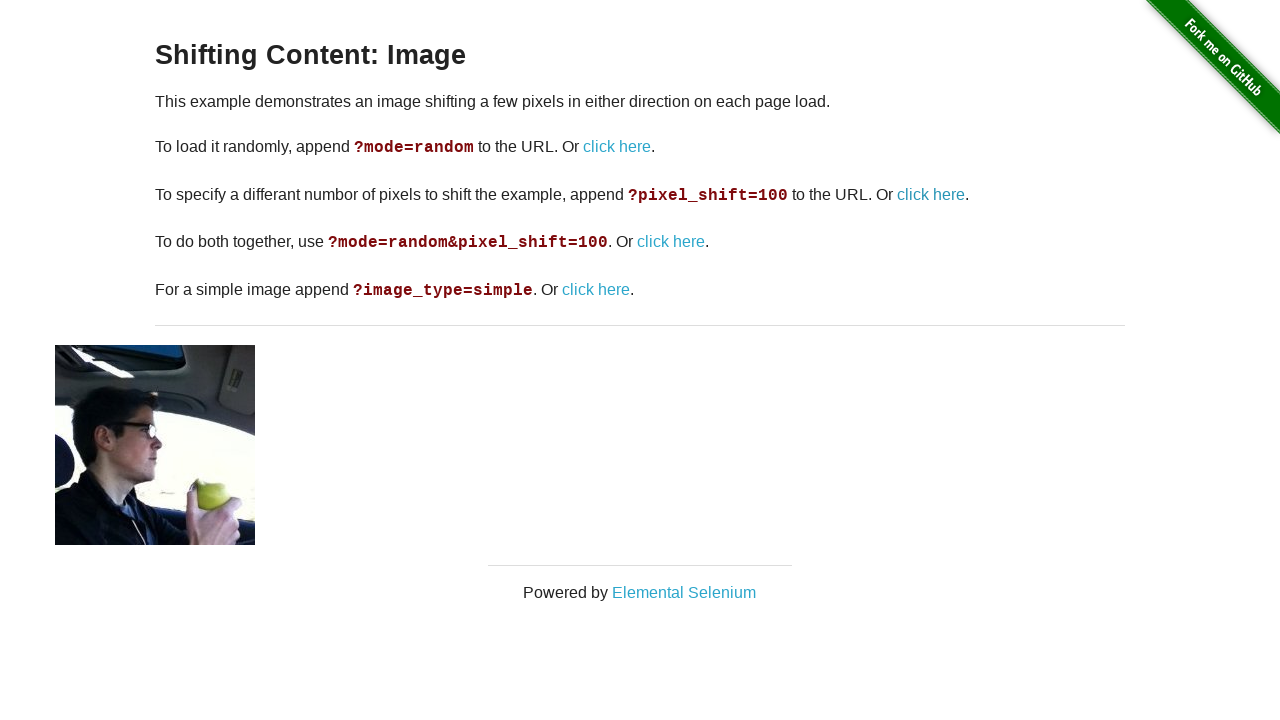

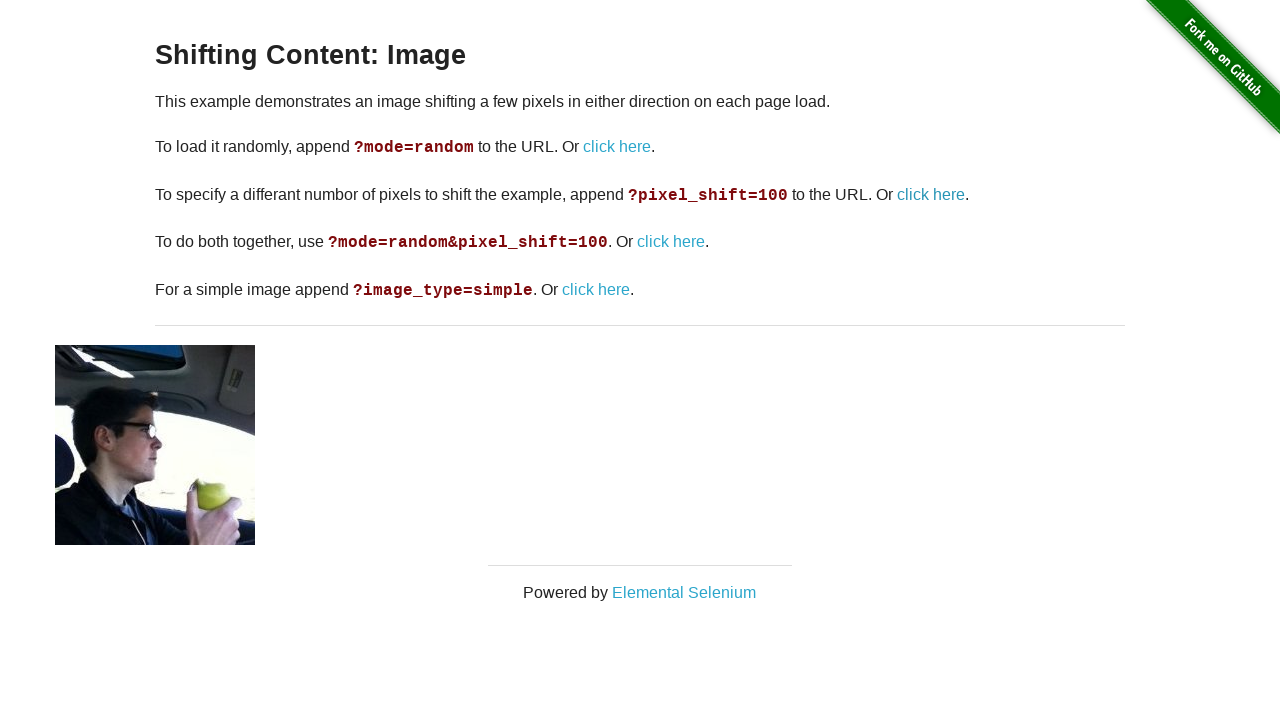